Tests responsive design by resizing browser to mobile dimensions and verifying header bar visibility changes

Starting URL: https://portnov.com

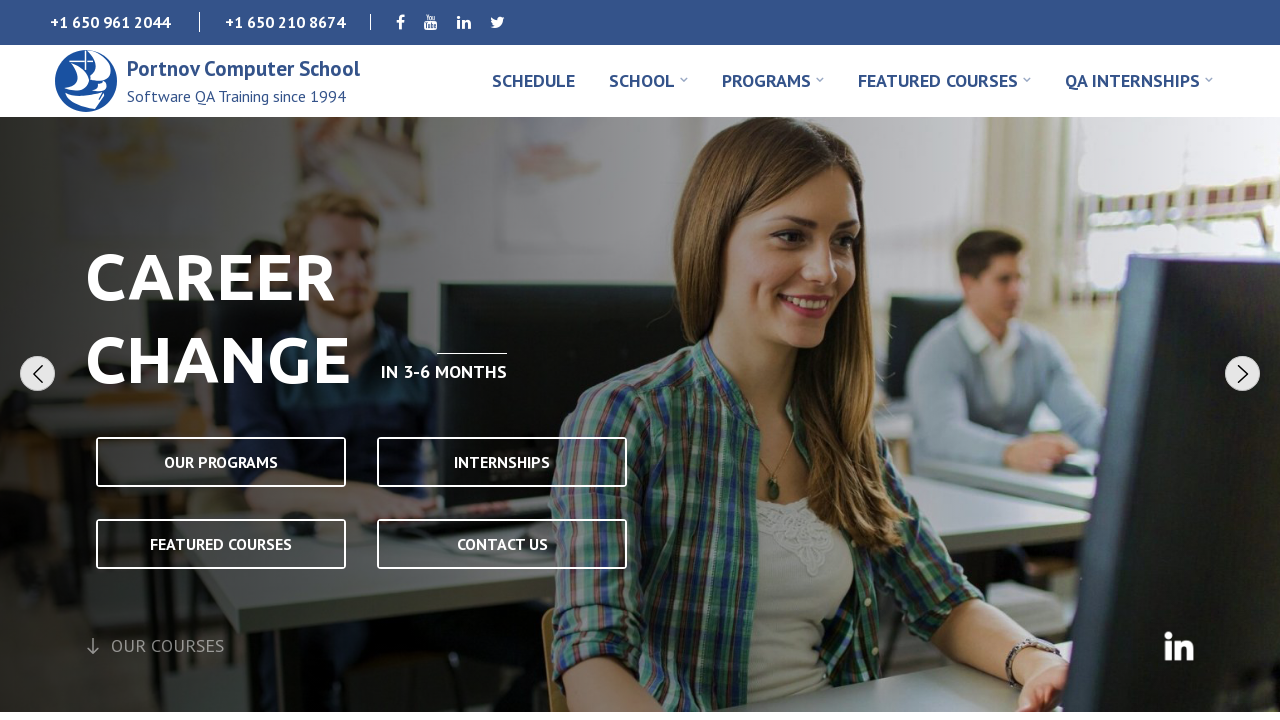

Set viewport to mobile dimensions (980x600)
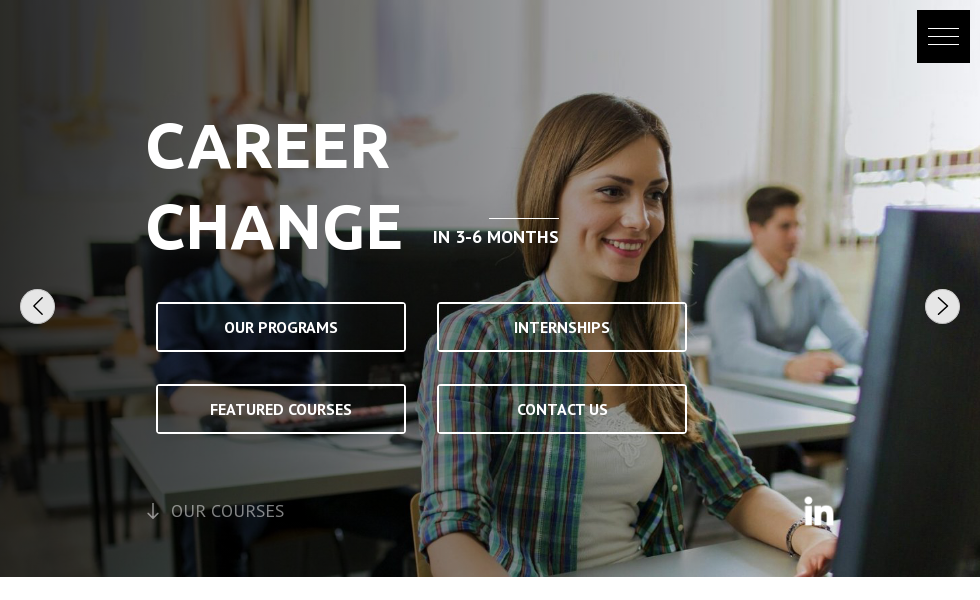

Located desktop header bar element
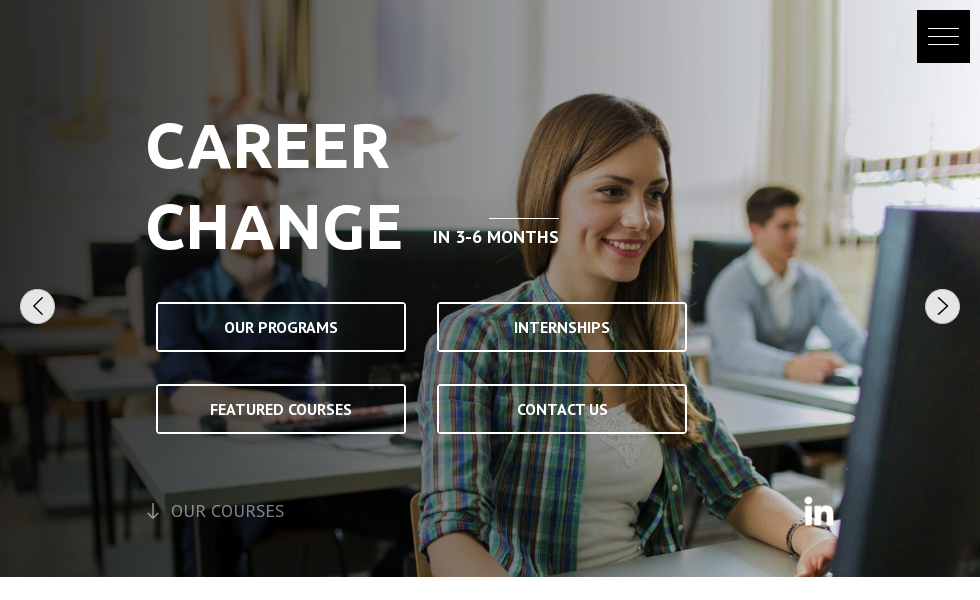

Verified header bar is hidden at mobile viewport size
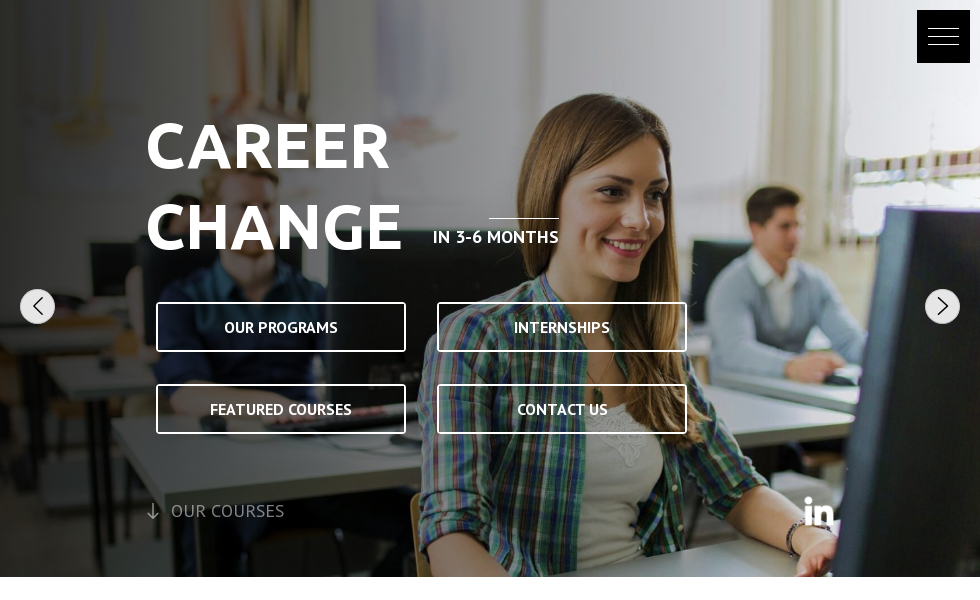

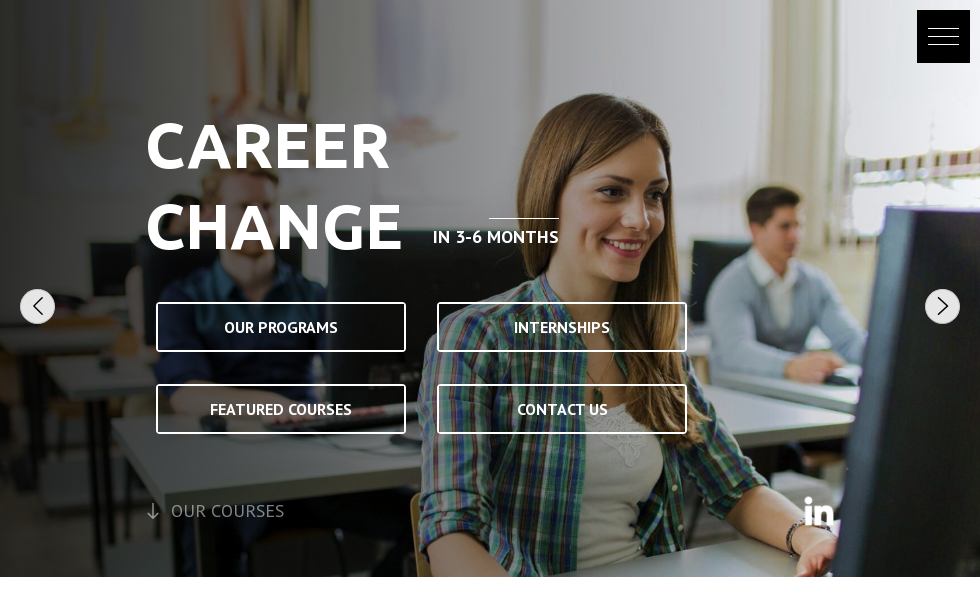